Tests explicit wait functionality by waiting for a price element to show "$100", then clicking a button, reading a value, calculating a result using a mathematical formula, filling in the answer, and submitting the form.

Starting URL: http://suninjuly.github.io/explicit_wait2.html

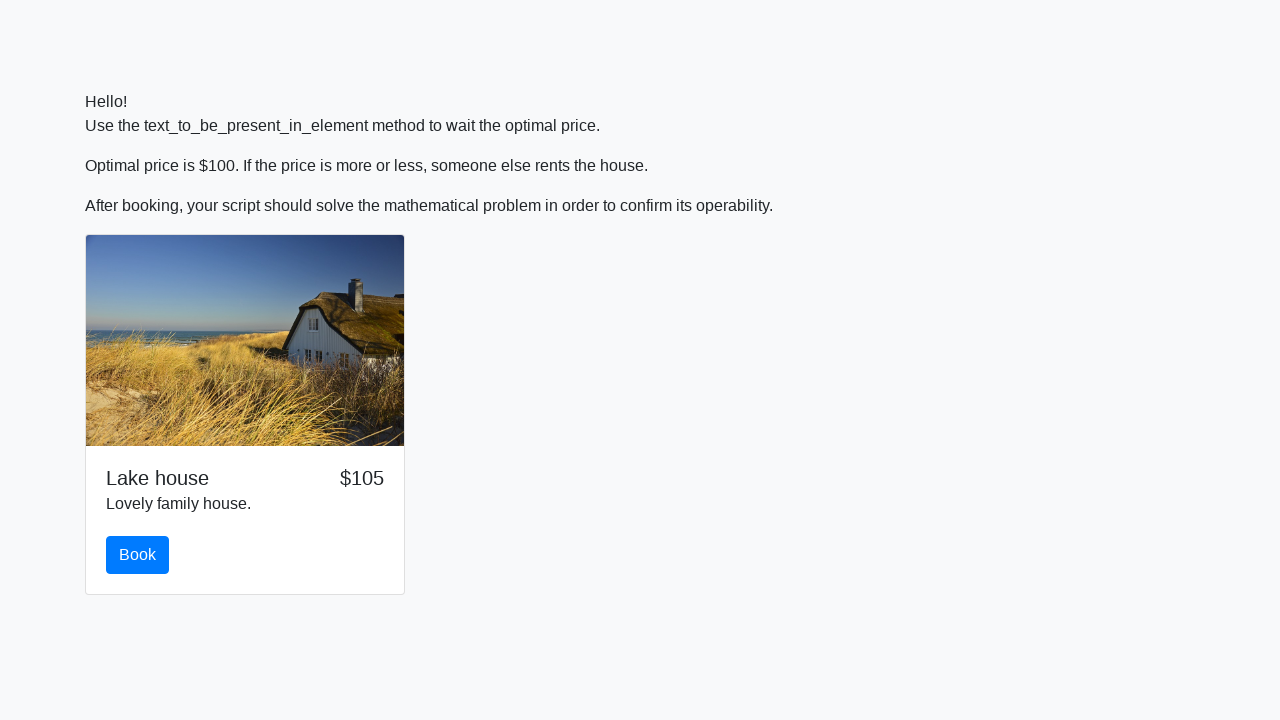

Waited for price element to show '$100'
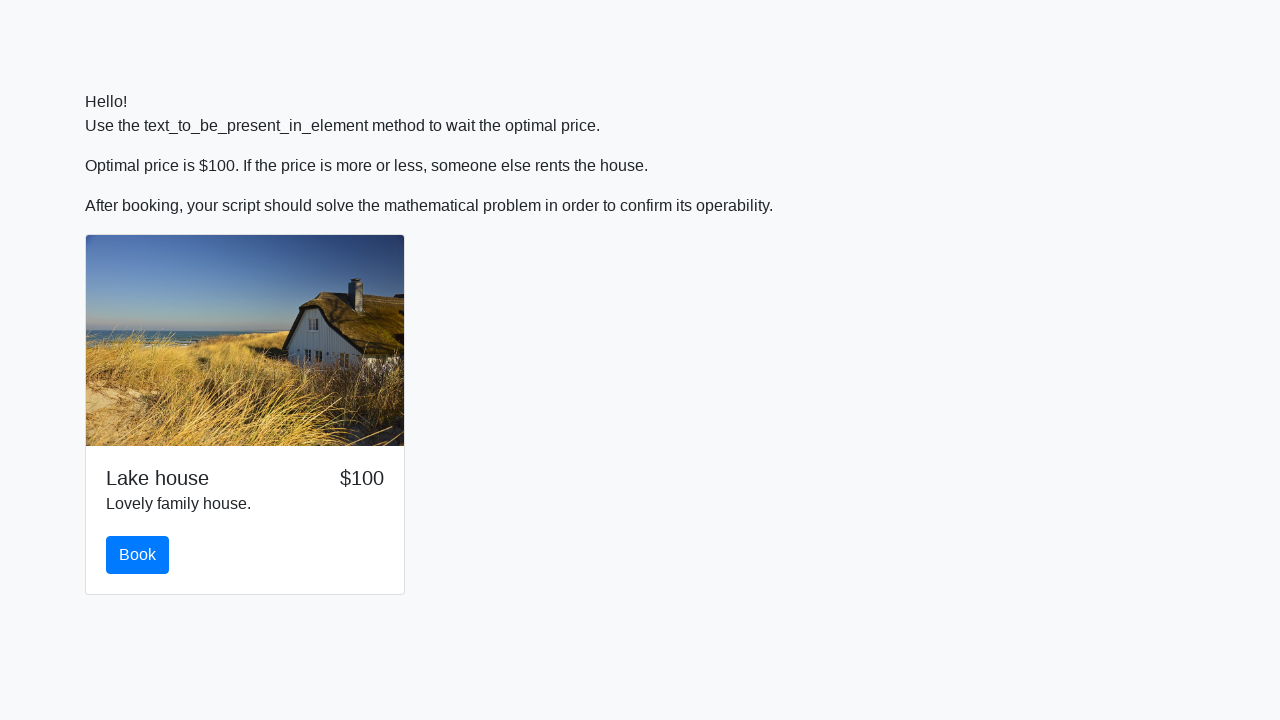

Clicked the primary button at (138, 555) on .btn.btn-primary
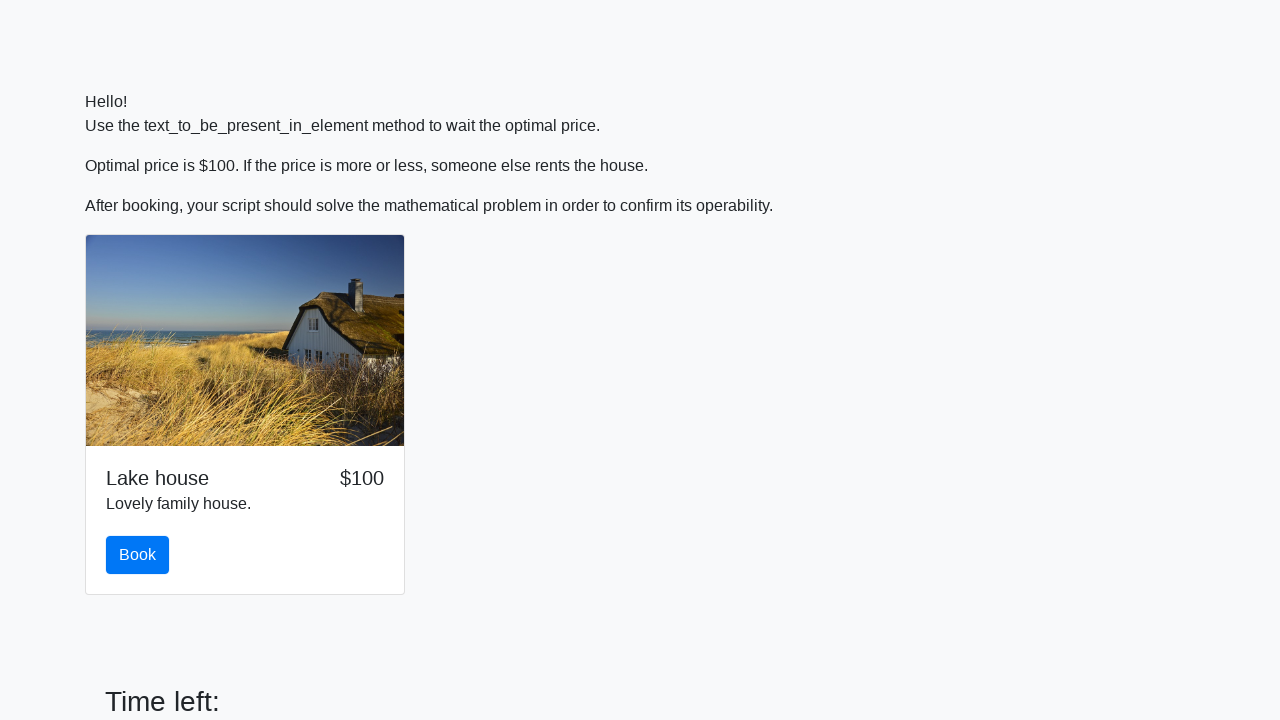

Waited 1 second for page to update
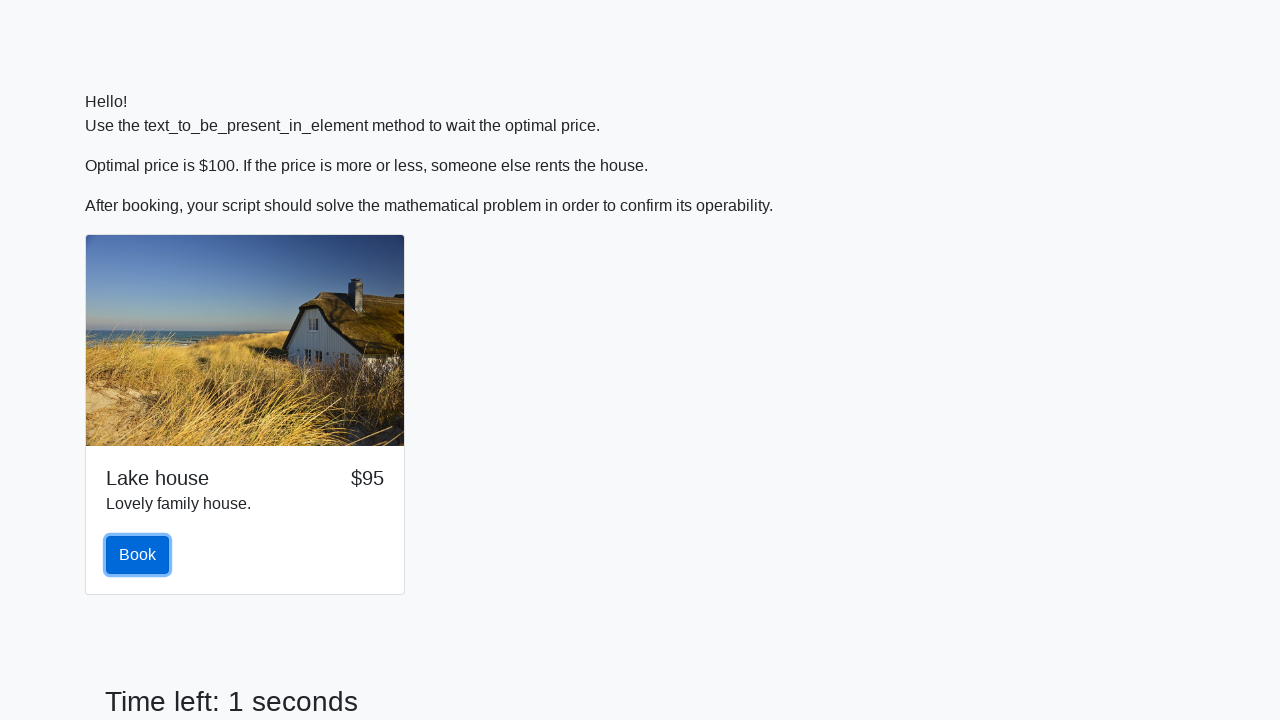

Read input value from page: 967
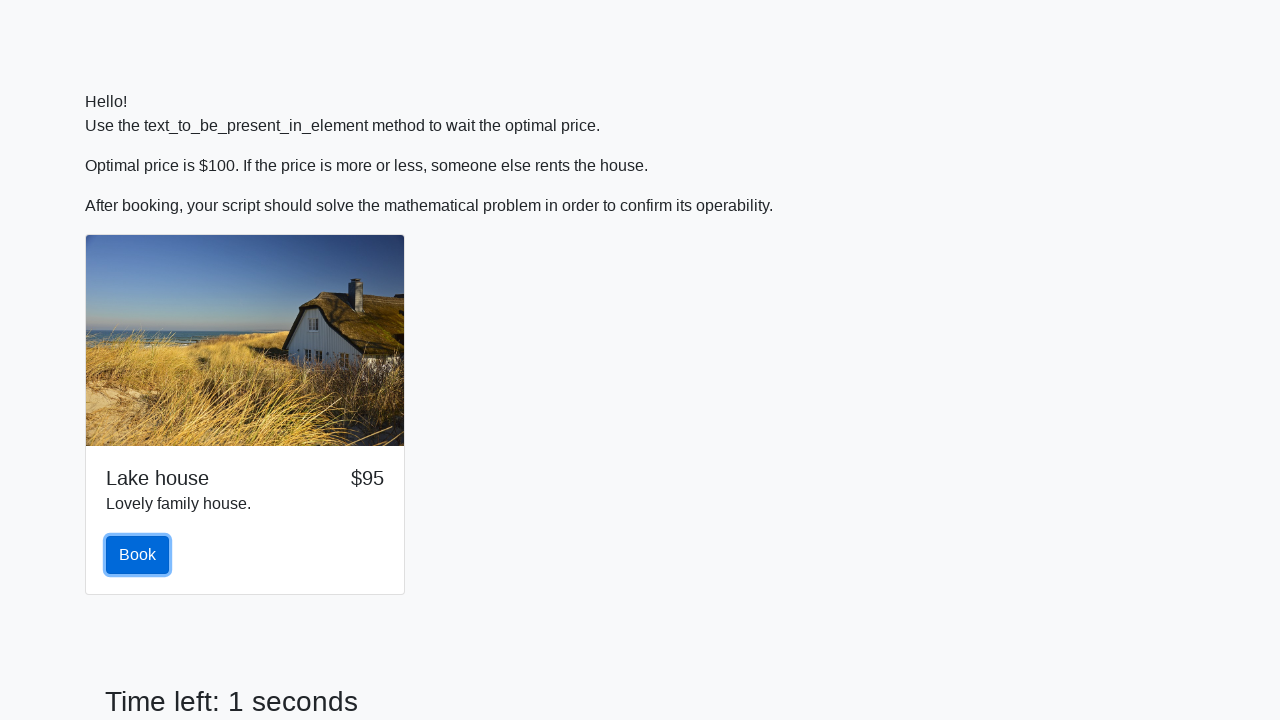

Calculated result using formula: 1.928574079270754
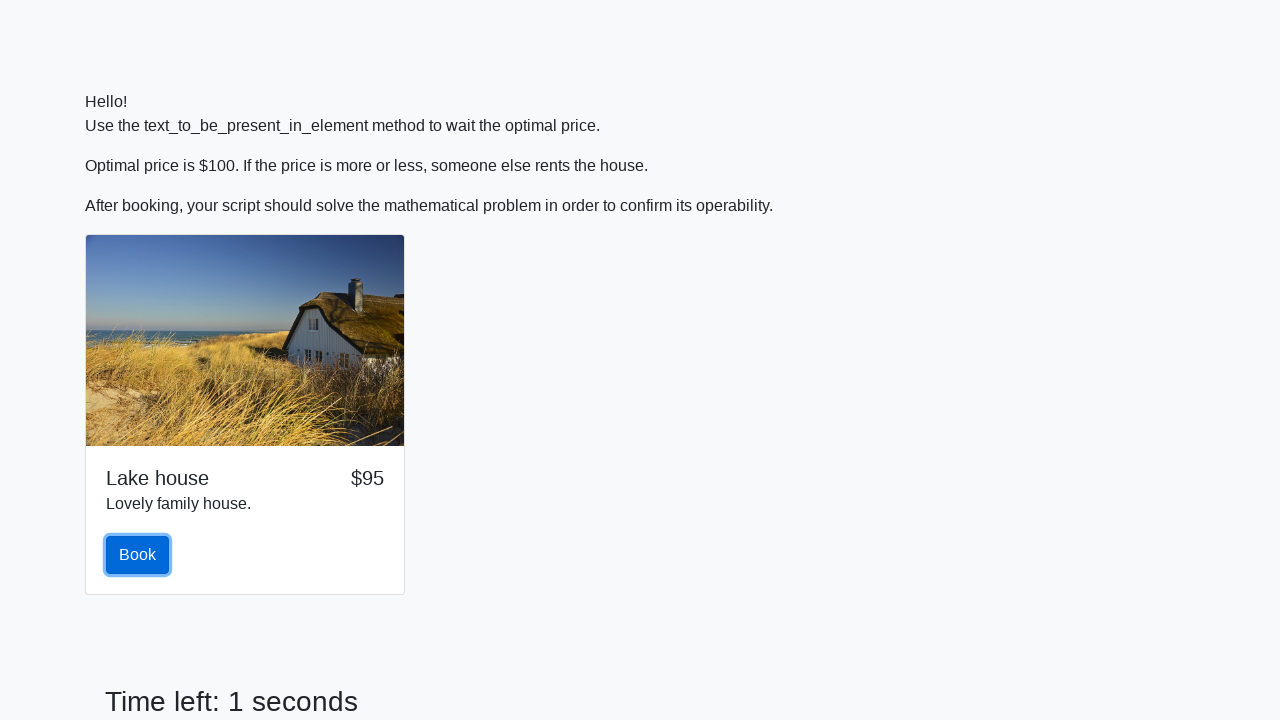

Filled answer field with calculated value: 1.928574079270754 on #answer
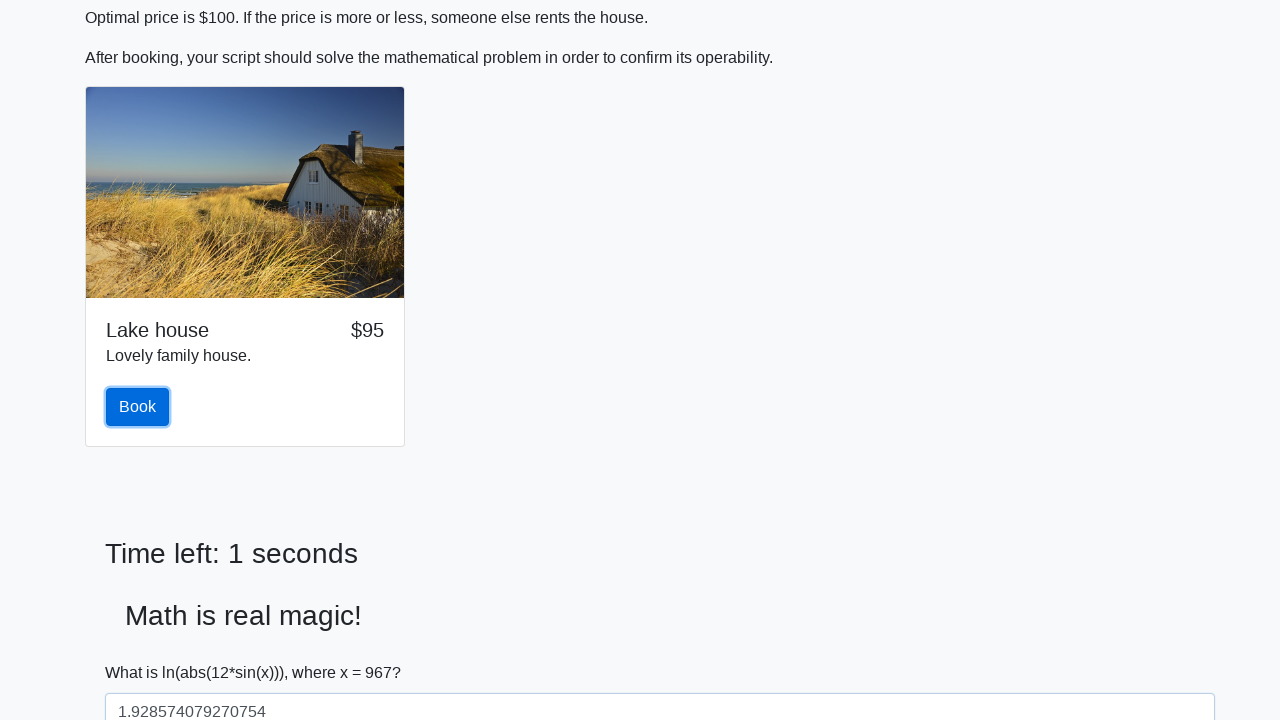

Clicked submit button to submit the form at (138, 407) on .btn.btn-primary
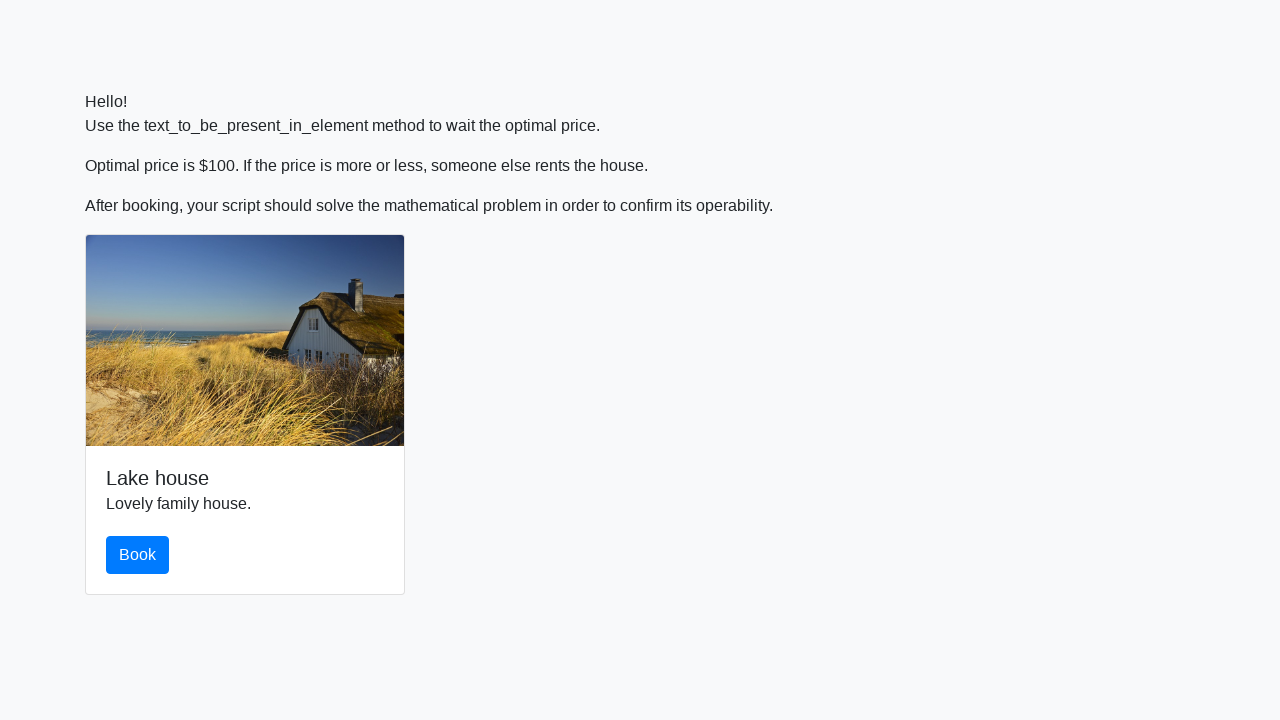

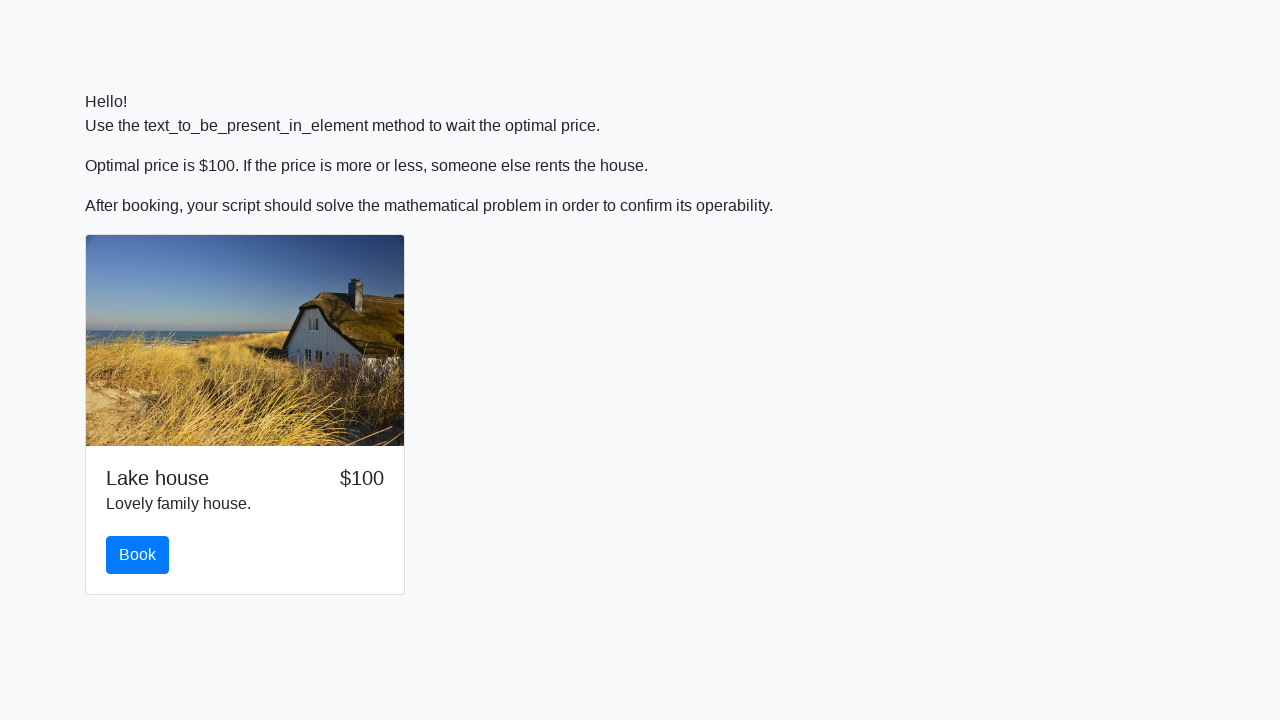